Navigates to the automation practice form page (original test had incomplete implementation).

Starting URL: https://demoqa.com/automation-practice-form

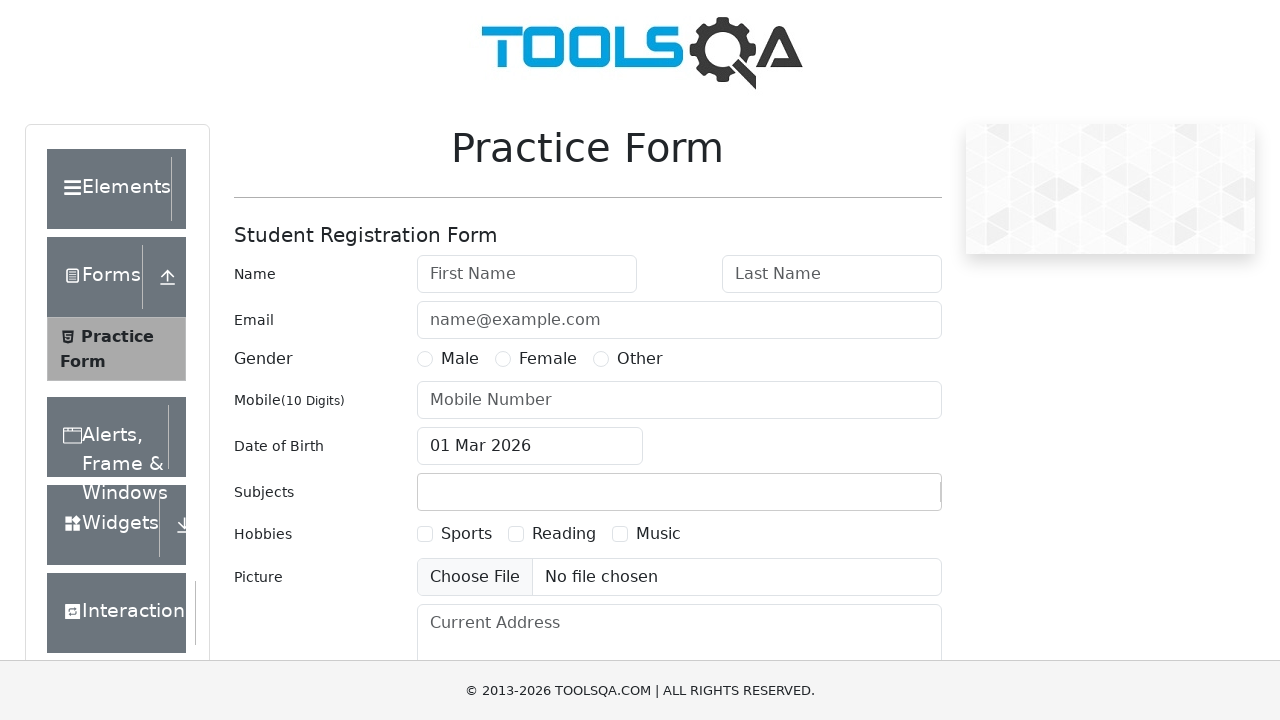

Automation practice form loaded successfully
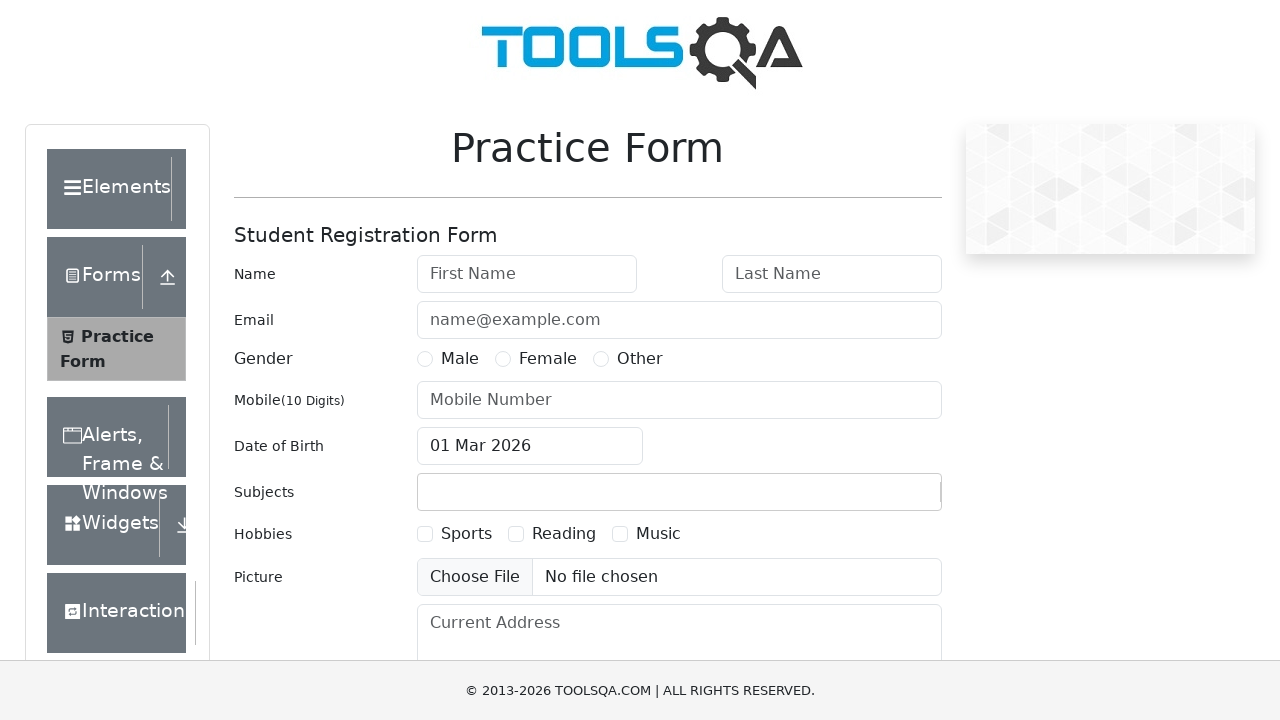

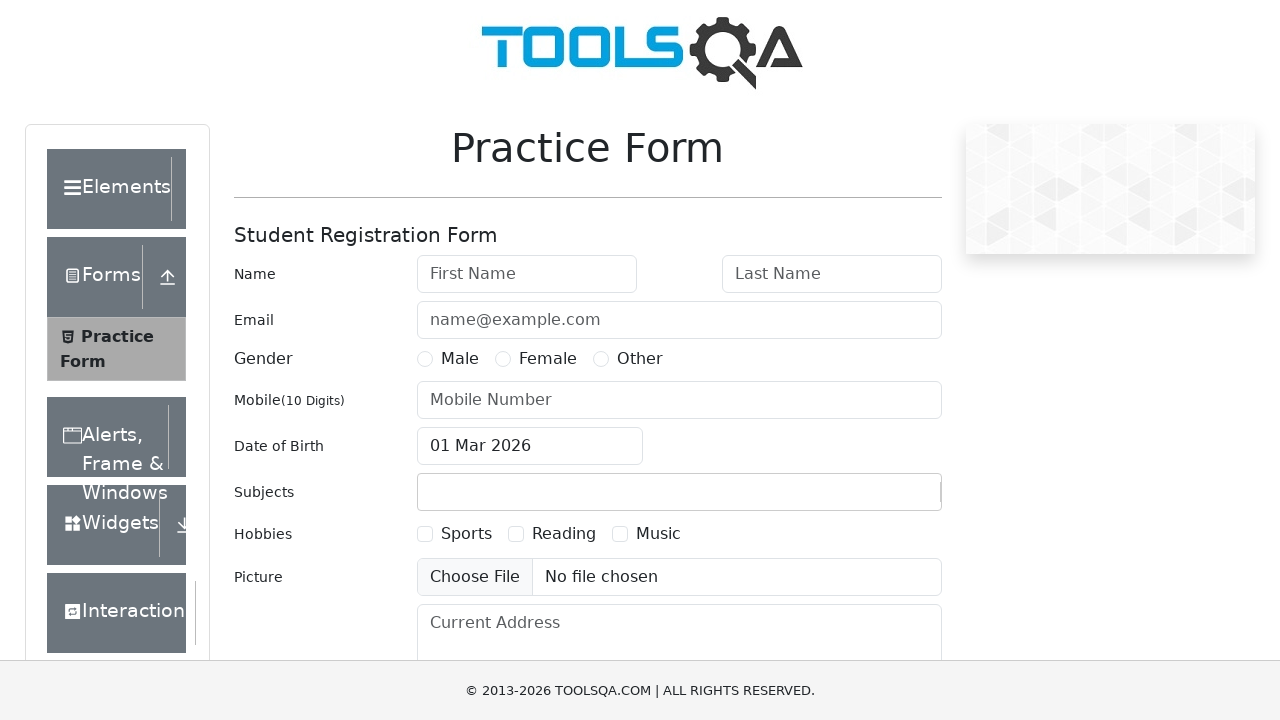